Tests table row functionality by iterating through table cells, finding a row containing "Master Selenium", and verifying that the adjacent cell contains the value "25".

Starting URL: https://rahulshettyacademy.com/AutomationPractice/

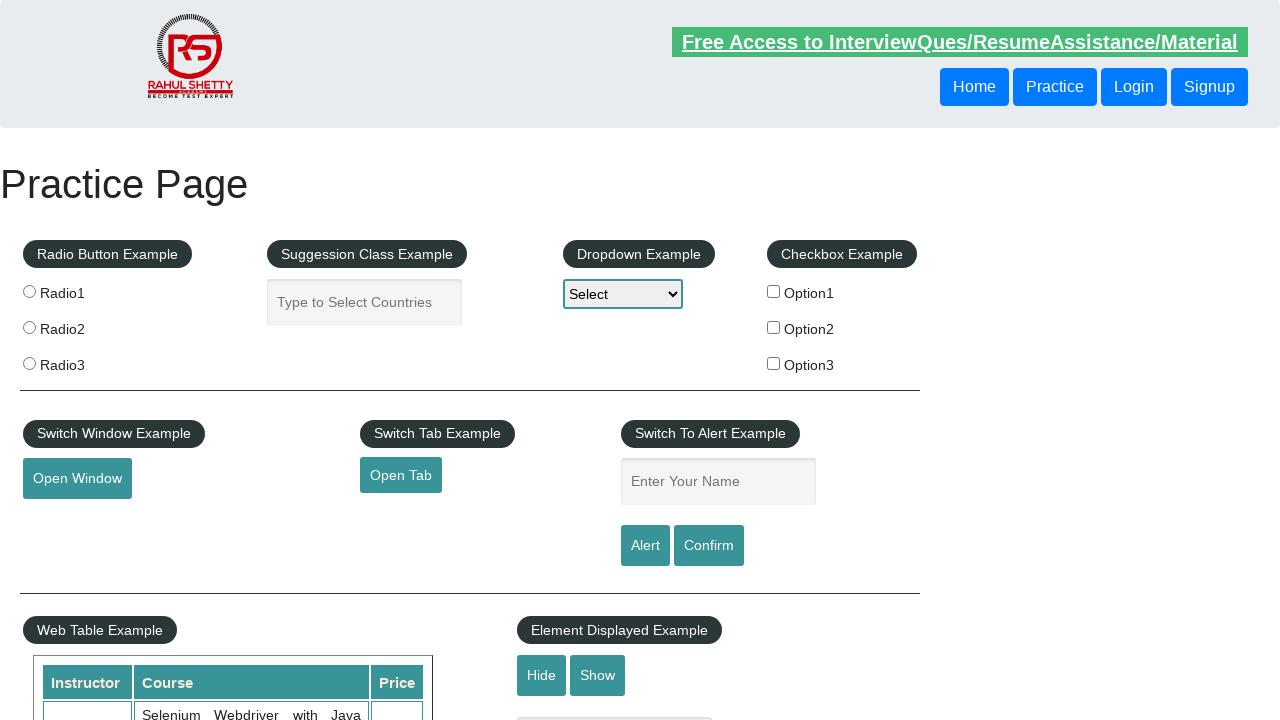

Waited for table to load - second column cells visible
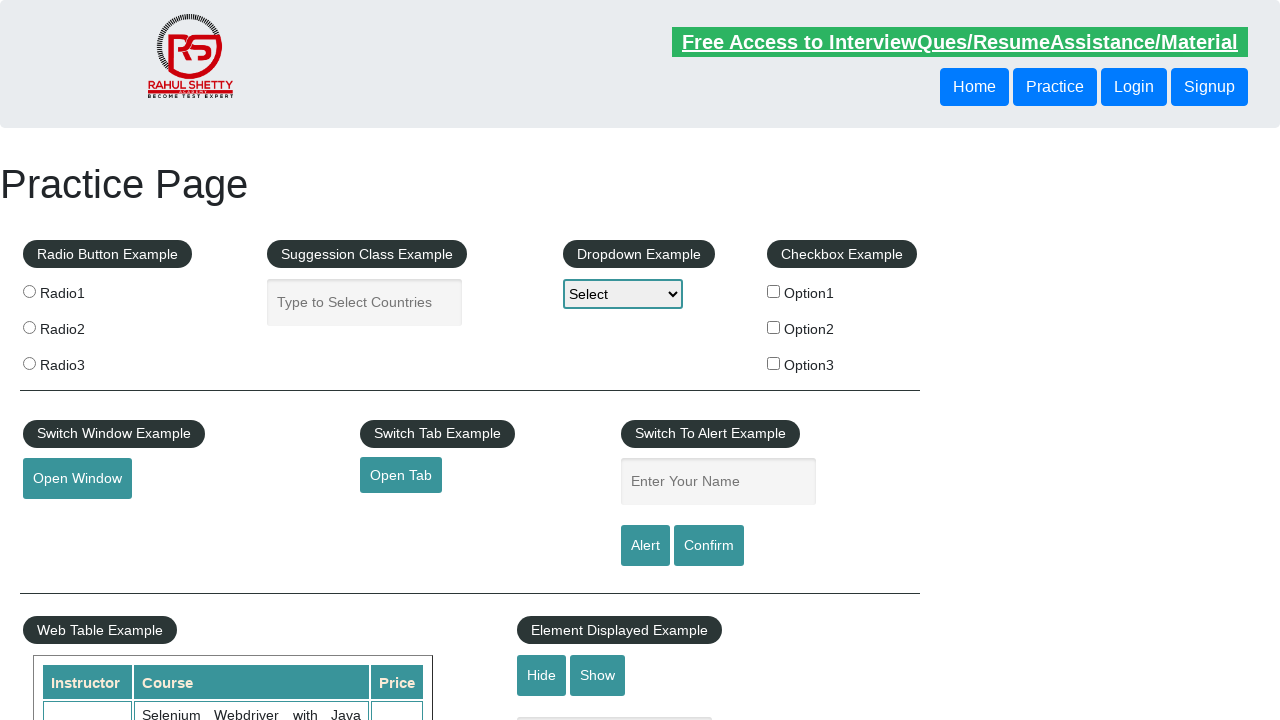

Retrieved all cells from second column of table
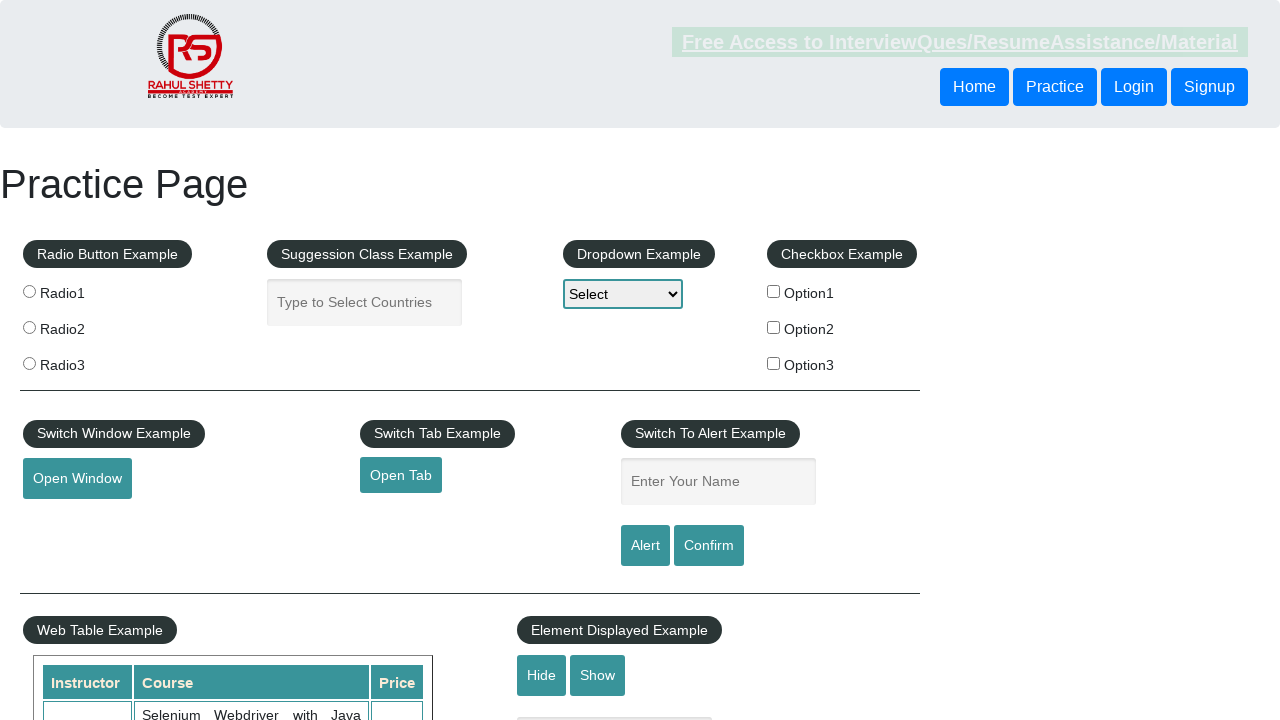

Found table row containing 'Master Selenium' in second column
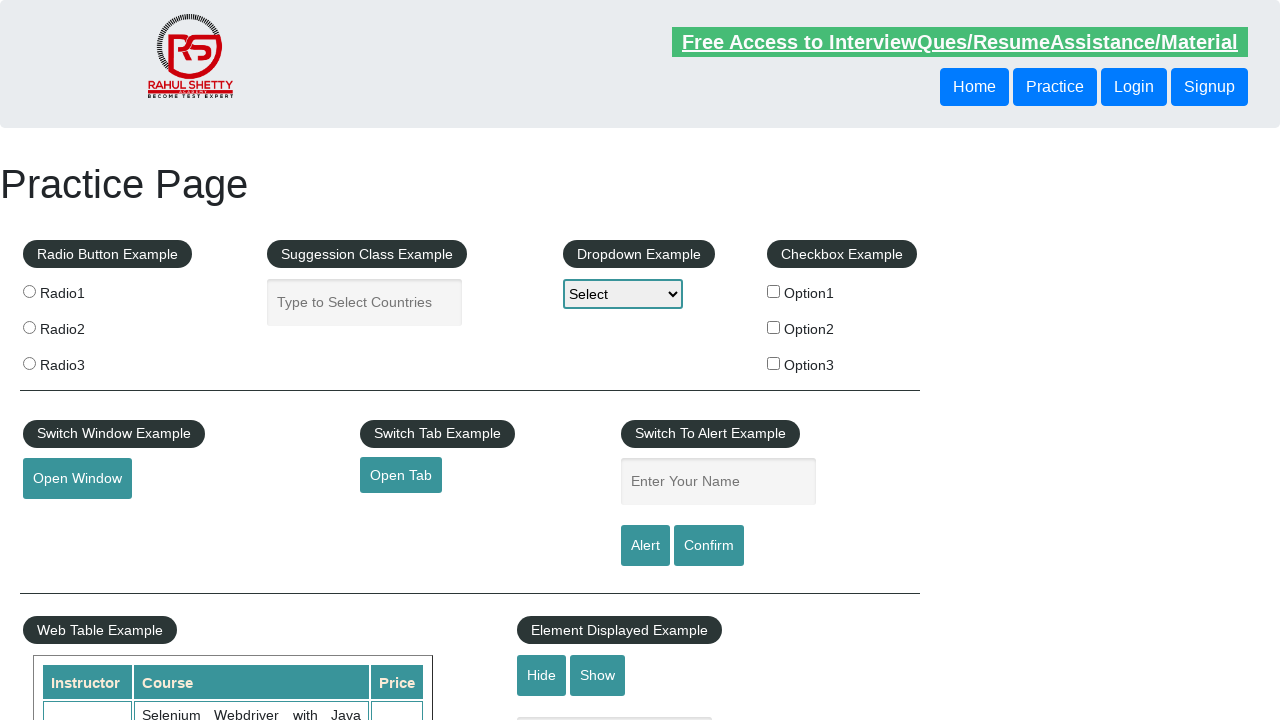

Retrieved adjacent cell (third column) from the matching row
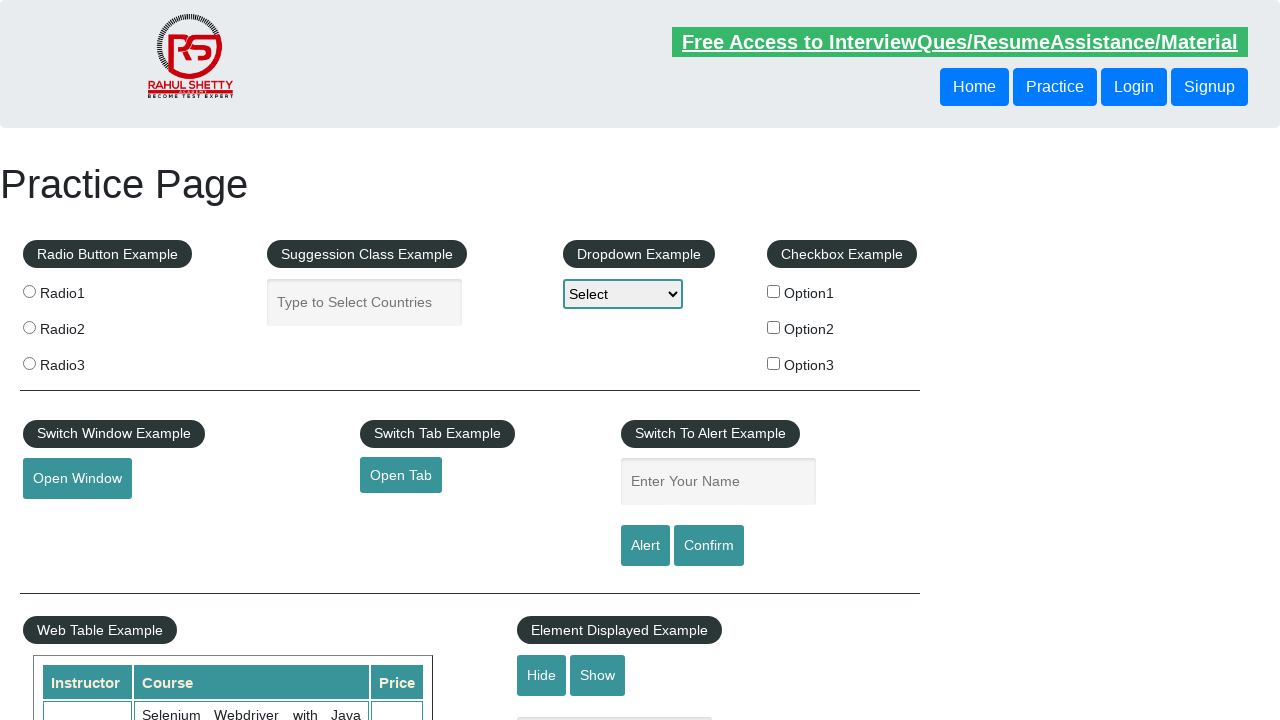

Verified that adjacent cell contains expected value '25'
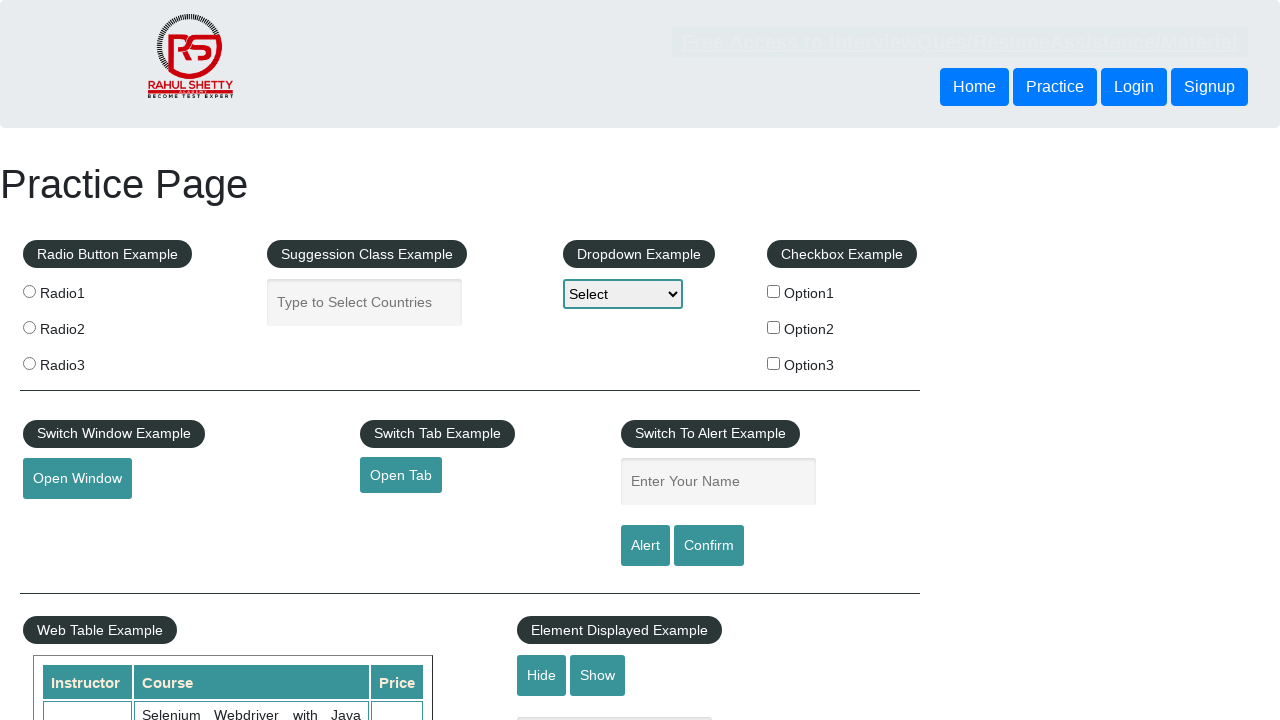

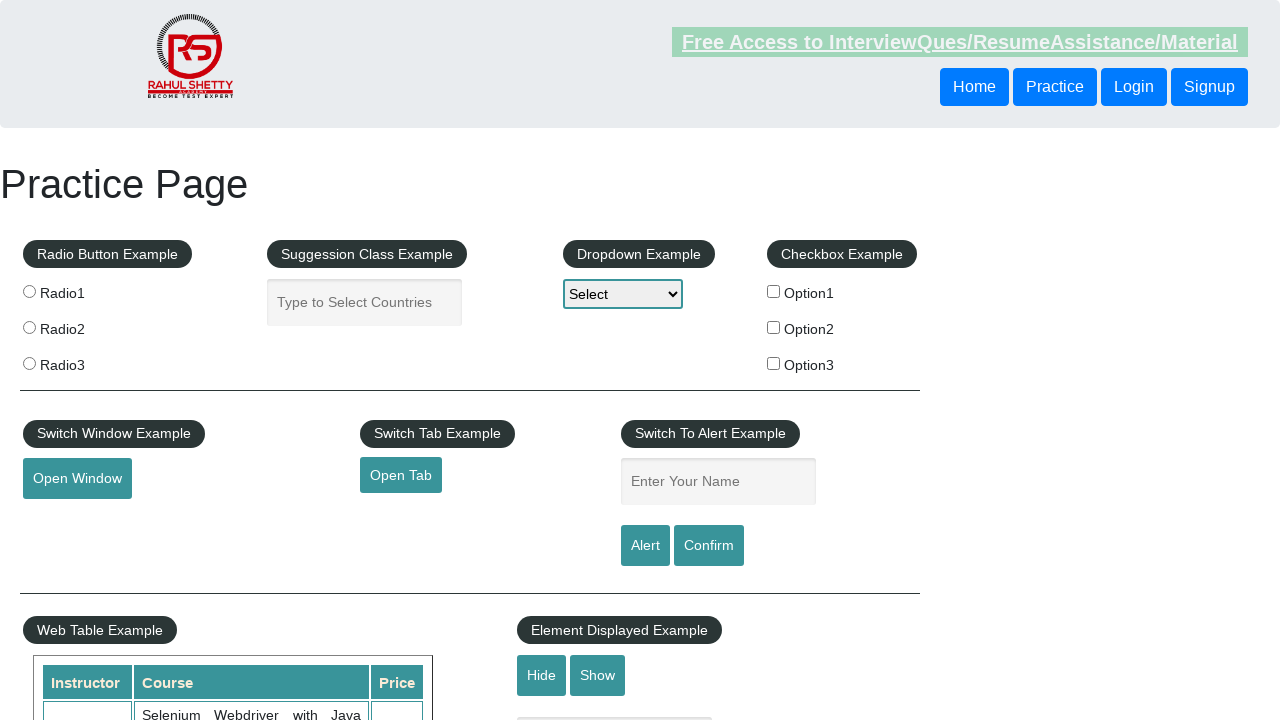